Tests date picker functionality by clicking on the date field and entering a date value

Starting URL: https://formy-project.herokuapp.com/datepicker

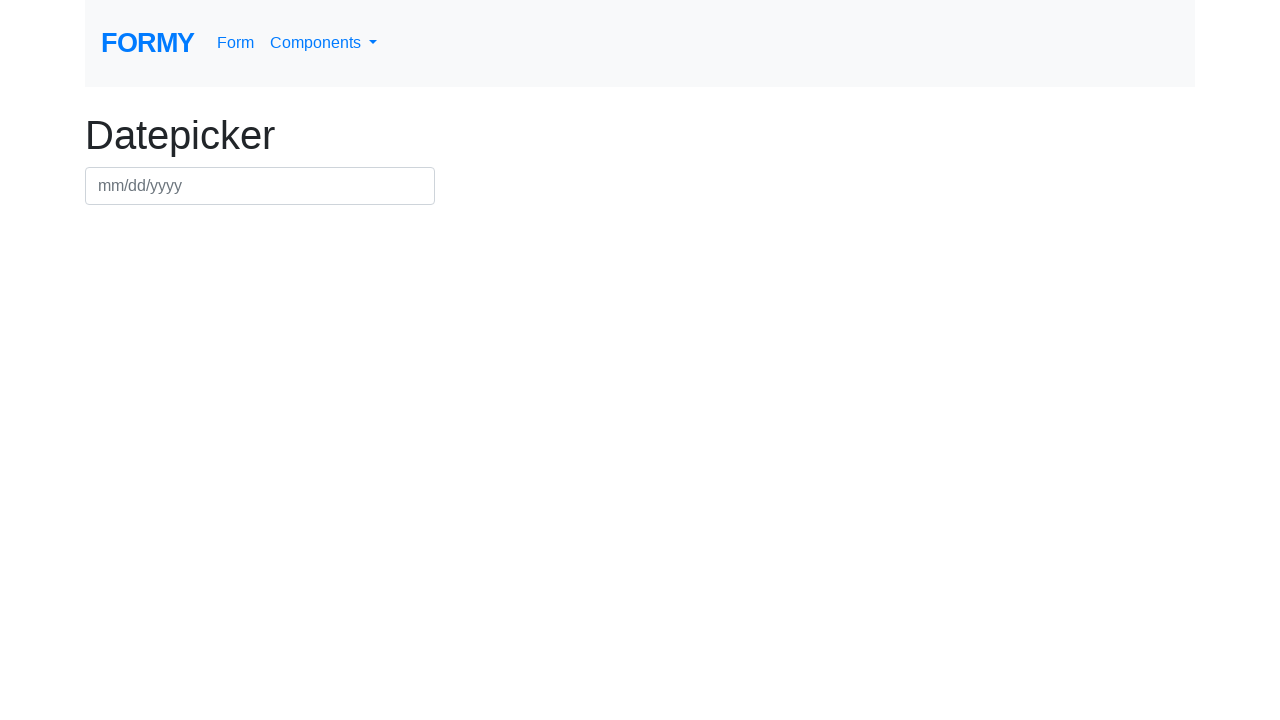

Clicked on the date picker field at (260, 186) on #datepicker
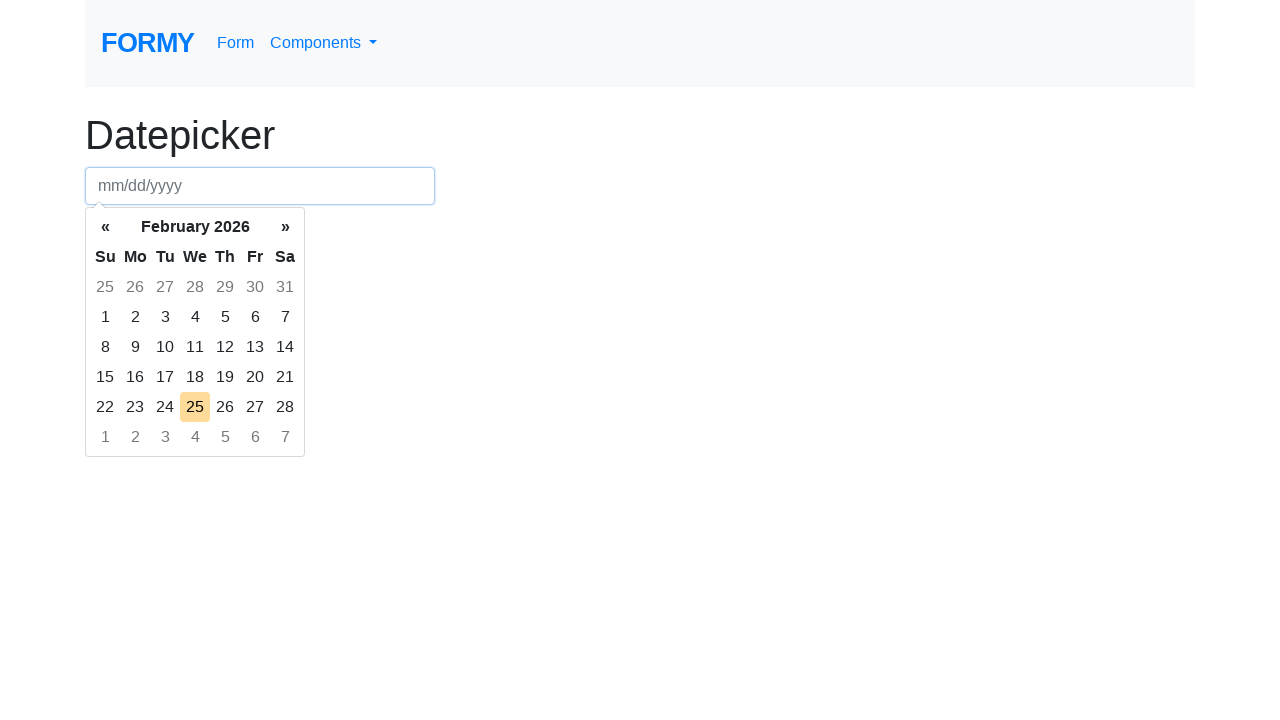

Waited for date picker to be ready
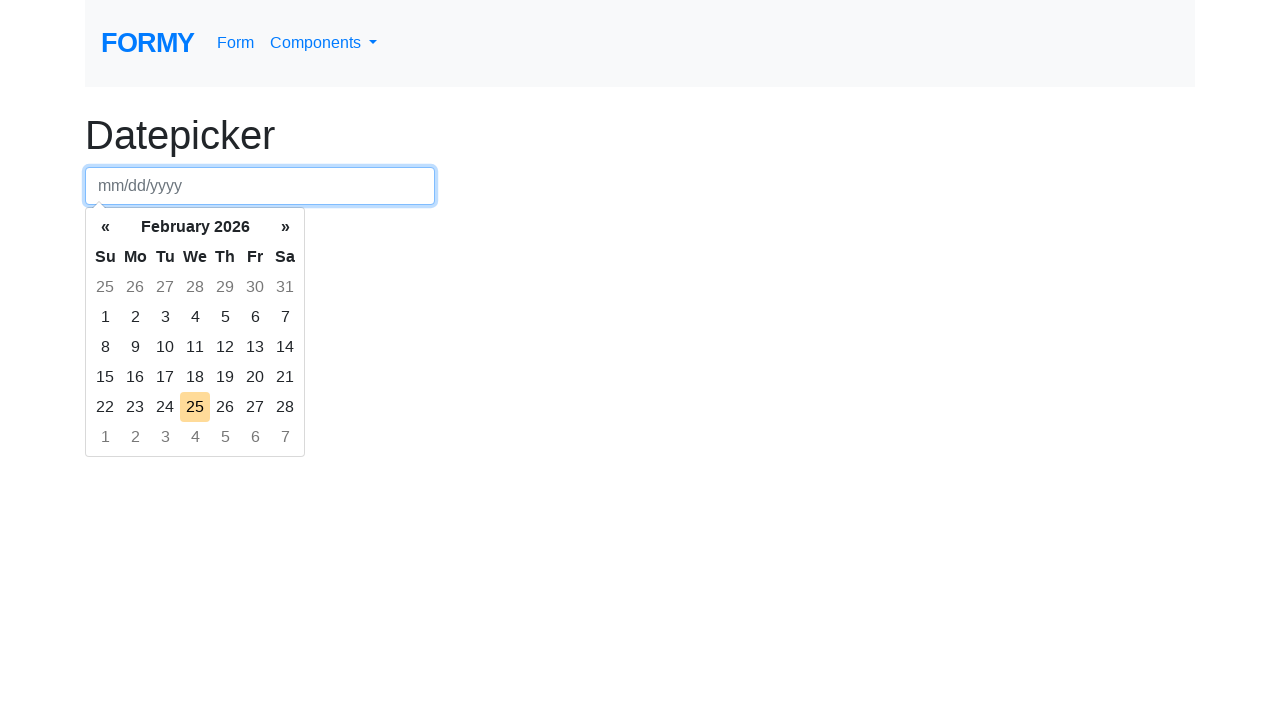

Entered date value '04/27/2023' into the date picker on #datepicker
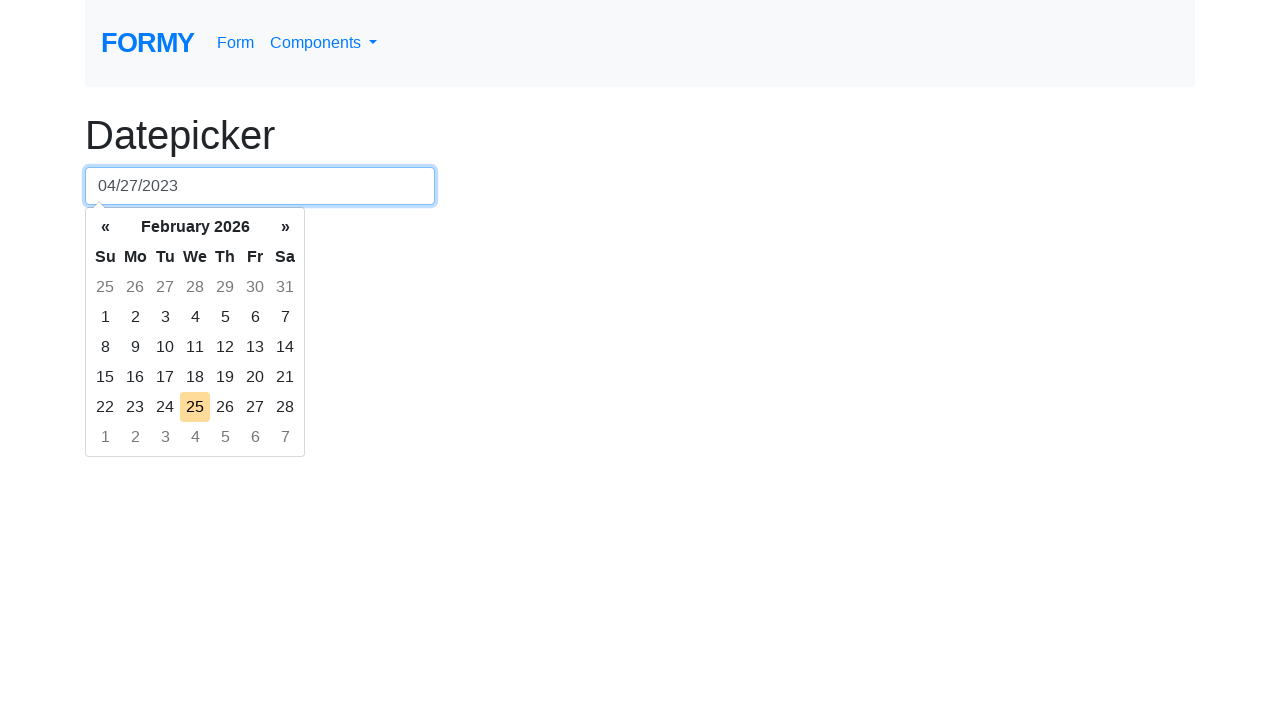

Pressed Enter to submit the date on #datepicker
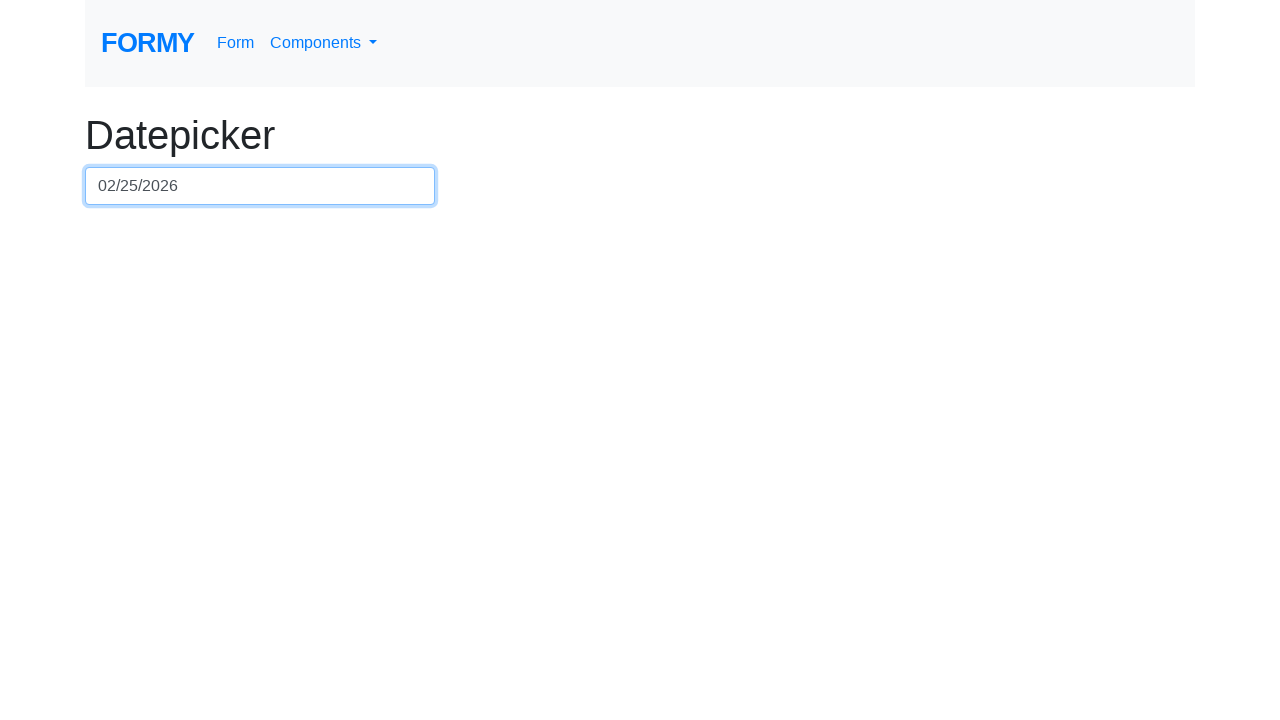

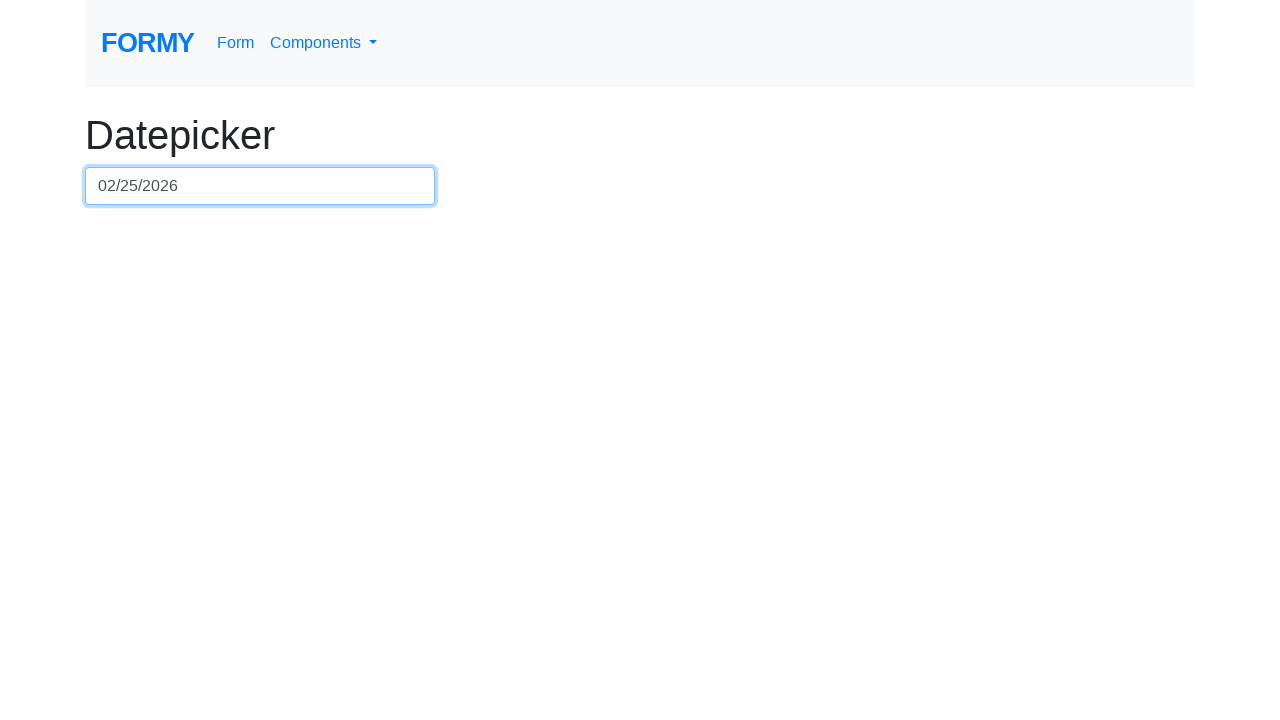